Tests the search functionality on Python.org by entering a search query and clicking the submit button

Starting URL: https://www.python.org

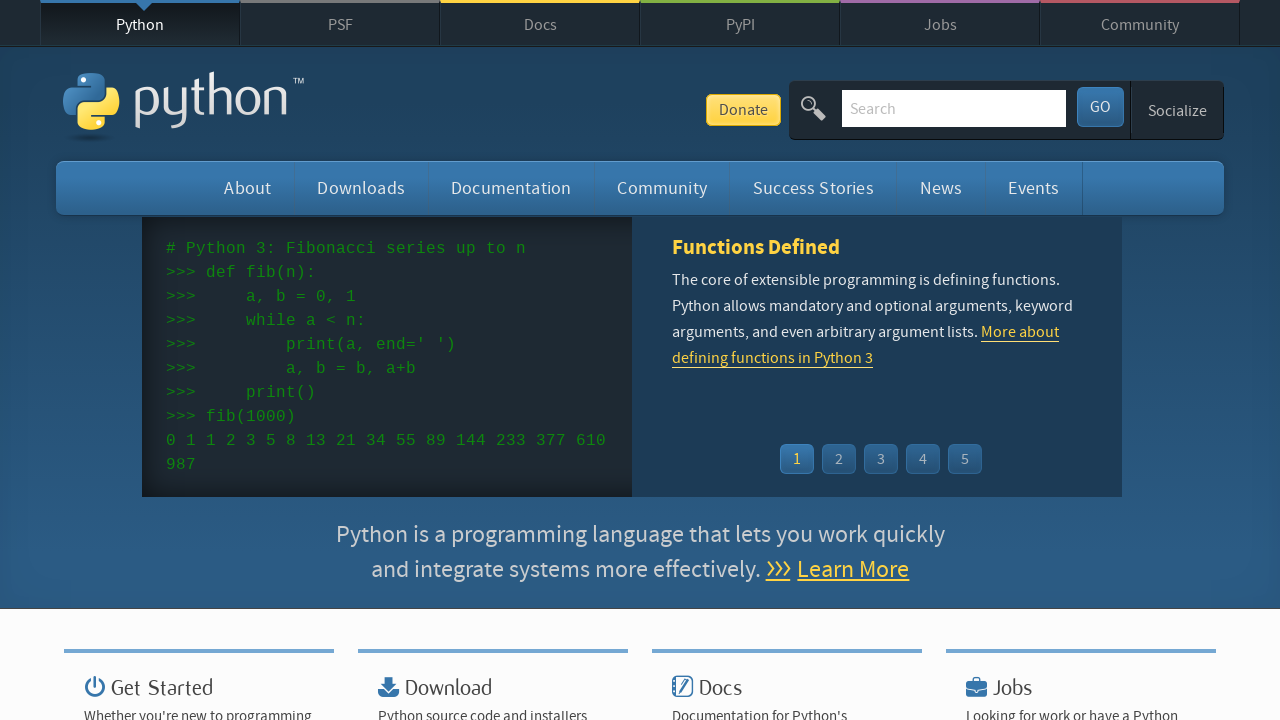

Filled search bar with 'getting started with python' on input[name='q']
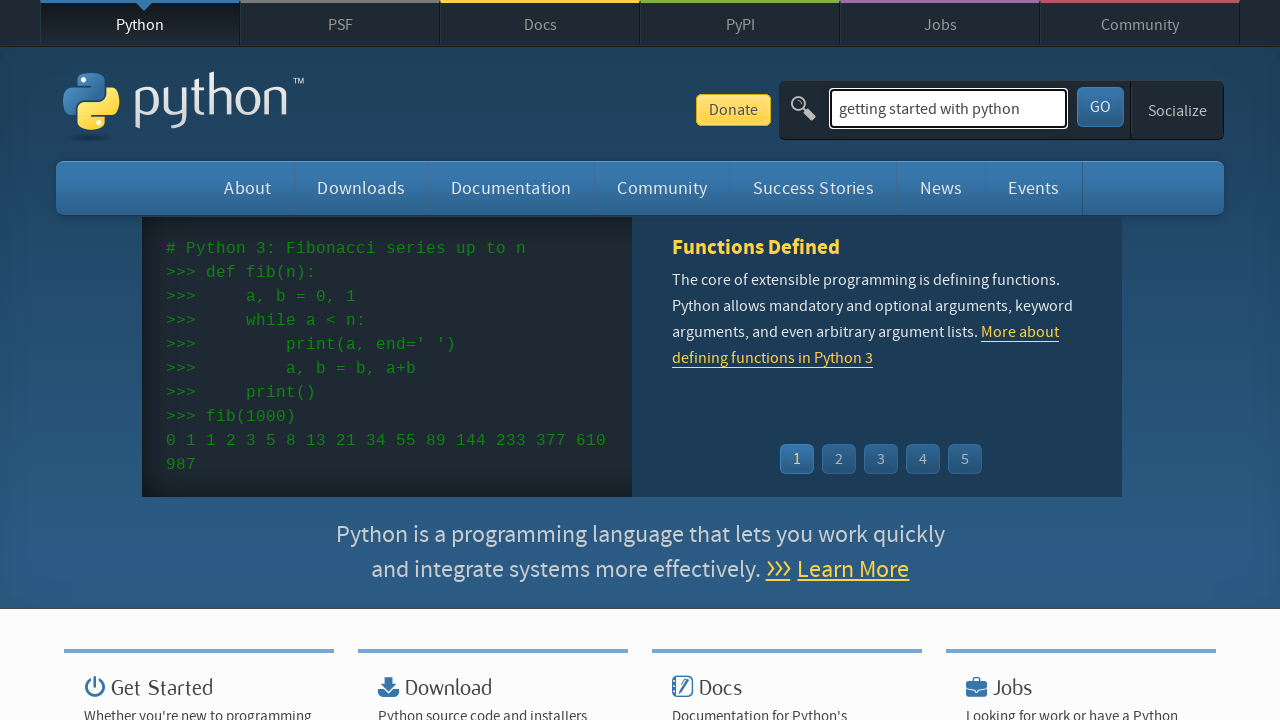

Clicked search submit button at (1100, 107) on #submit
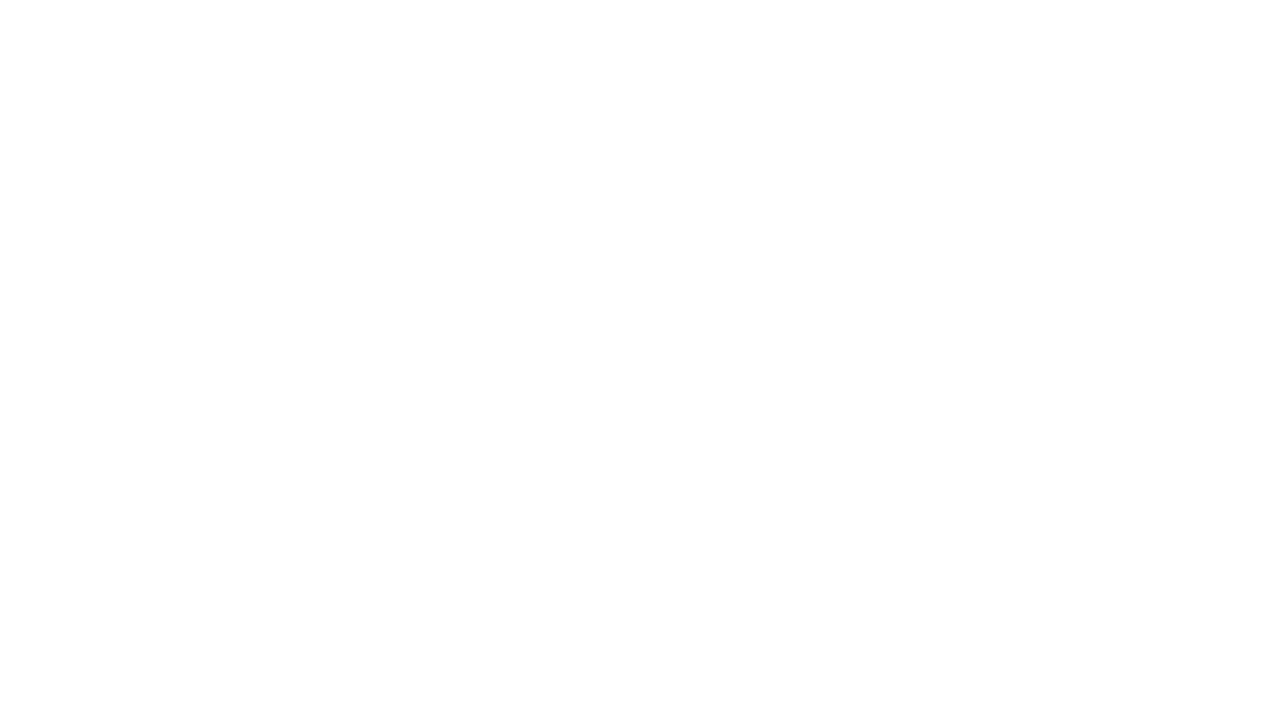

Search results page loaded successfully
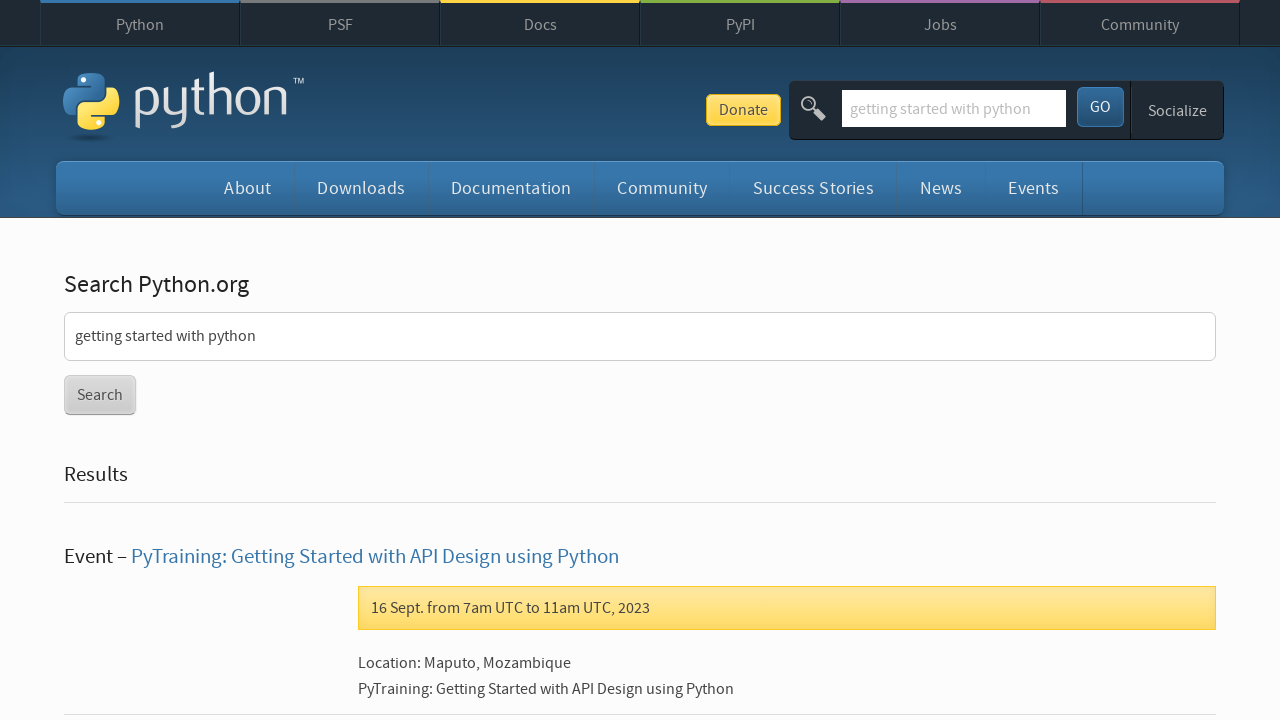

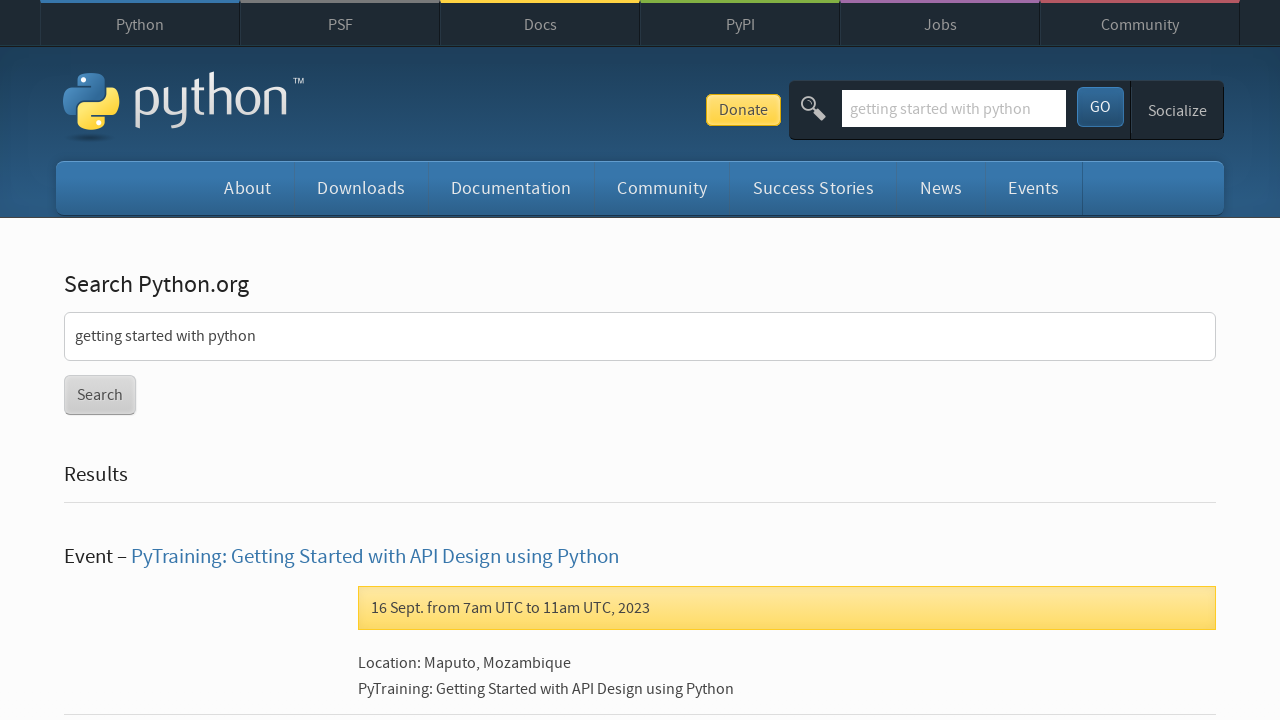